Tests Resources dropdown menu by hovering over the Resources button to reveal dropdown

Starting URL: https://youlend.com/

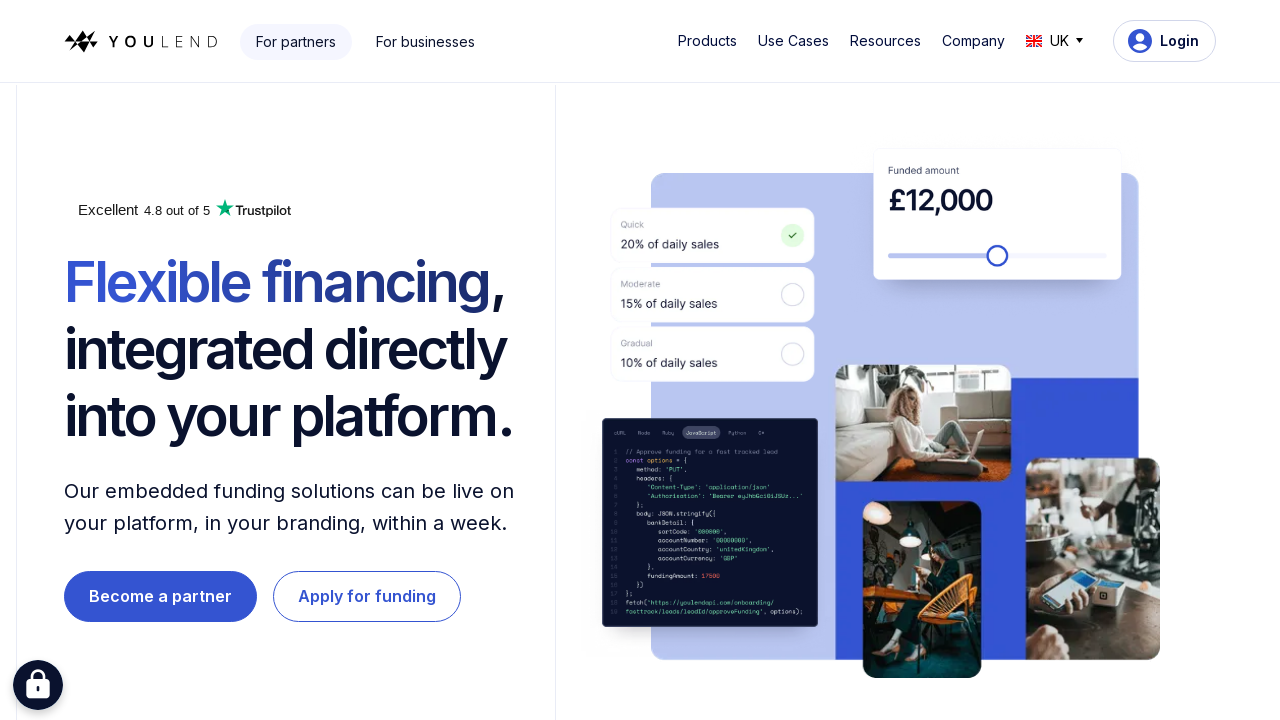

Waited for Resources button to be visible
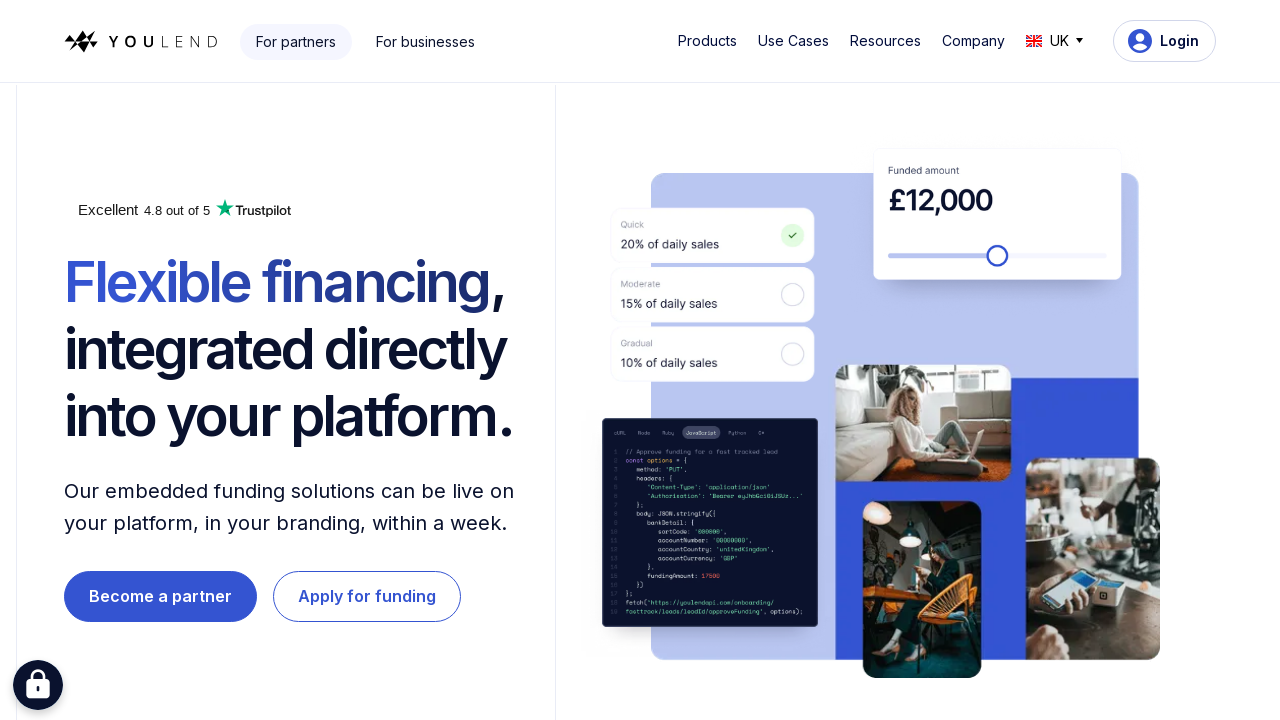

Hovered over Resources button to reveal dropdown at (885, 41) on #w-dropdown-toggle-2 > div
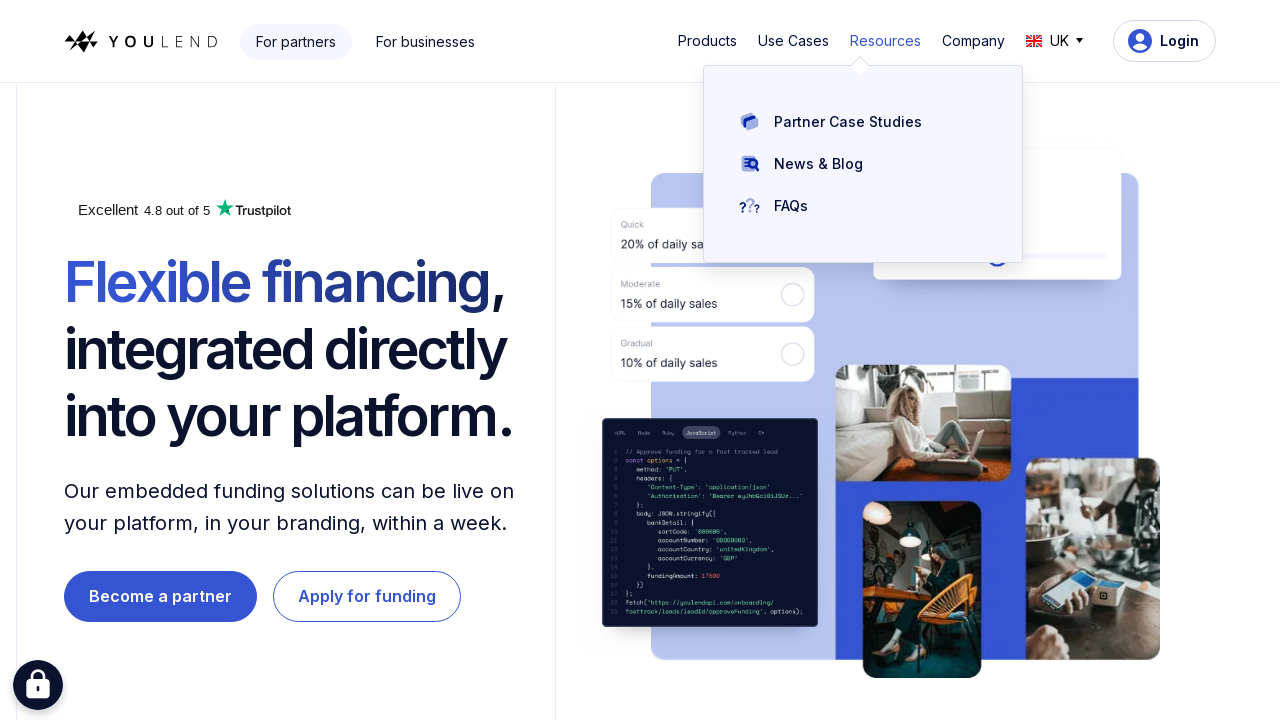

Resources dropdown menu appeared
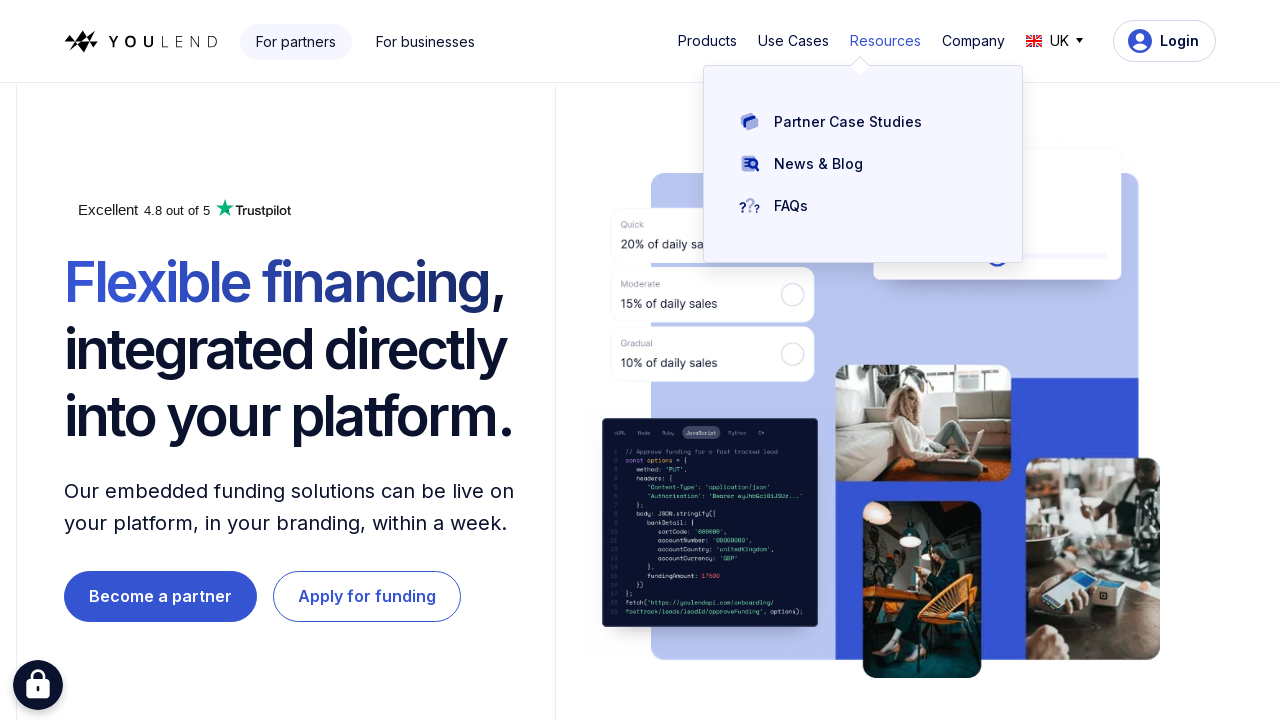

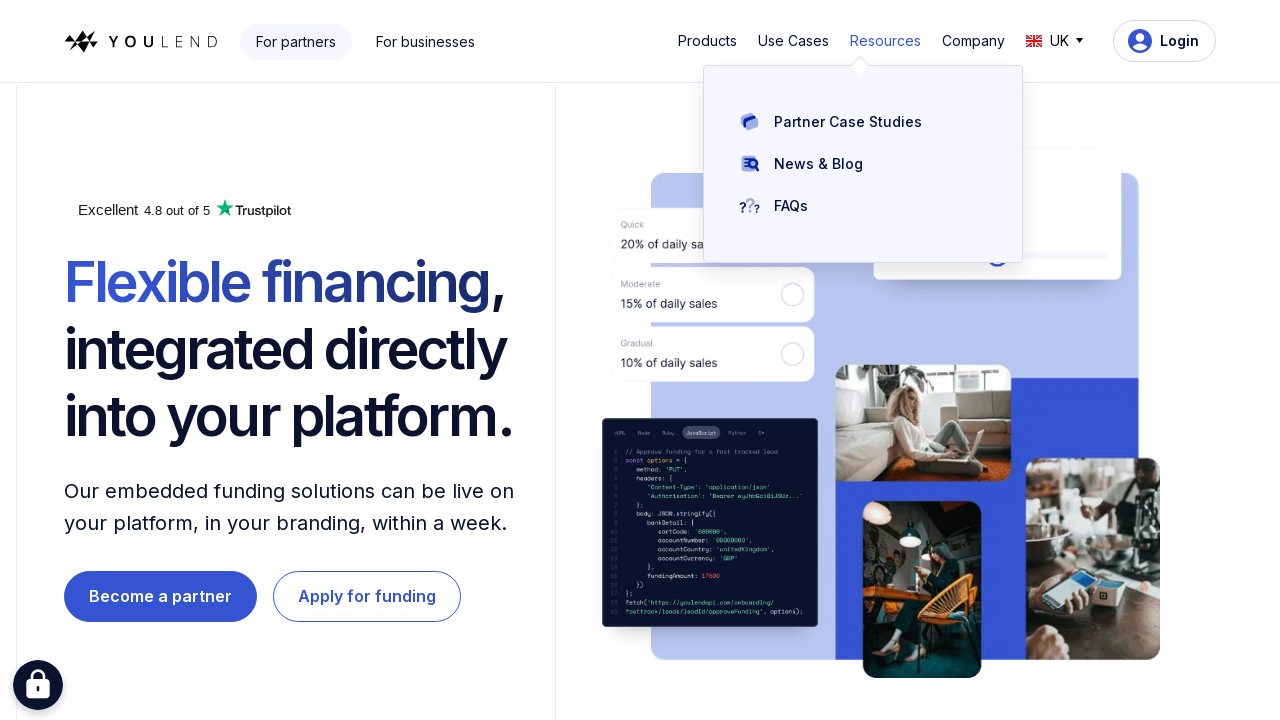